Tests the Add/Remove Elements page by clicking the Add button to create a Delete button, then clicking Delete to remove it, and repeating this sequence once more.

Starting URL: http://the-internet.herokuapp.com/add_remove_elements/

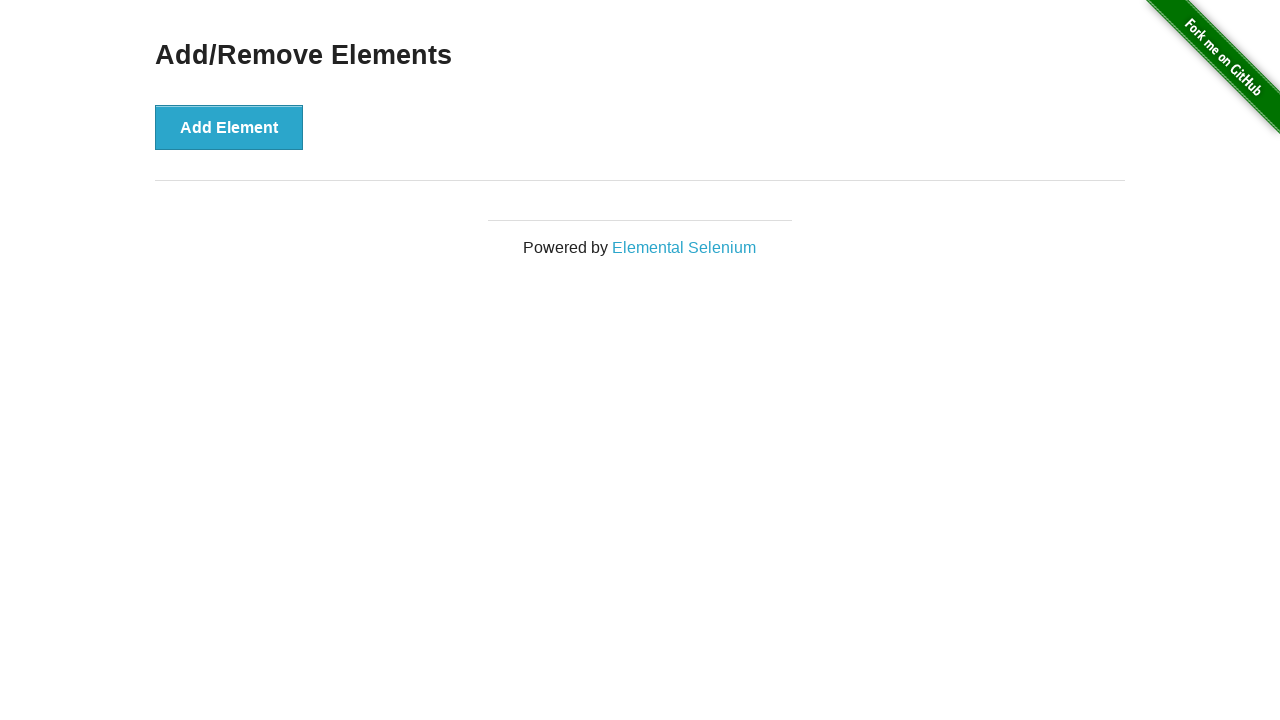

Navigated to Add/Remove Elements page
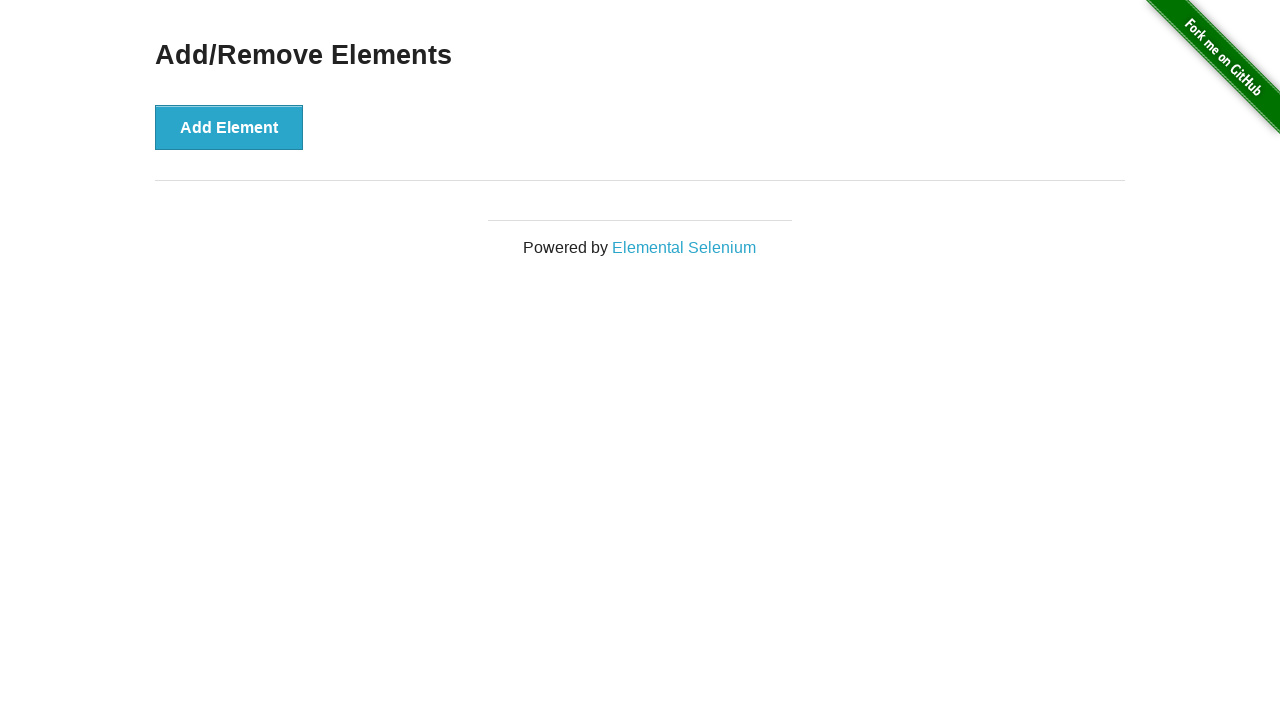

Clicked Add button to create Delete button (first time) at (229, 127) on xpath=//button[contains(.,'Add')]
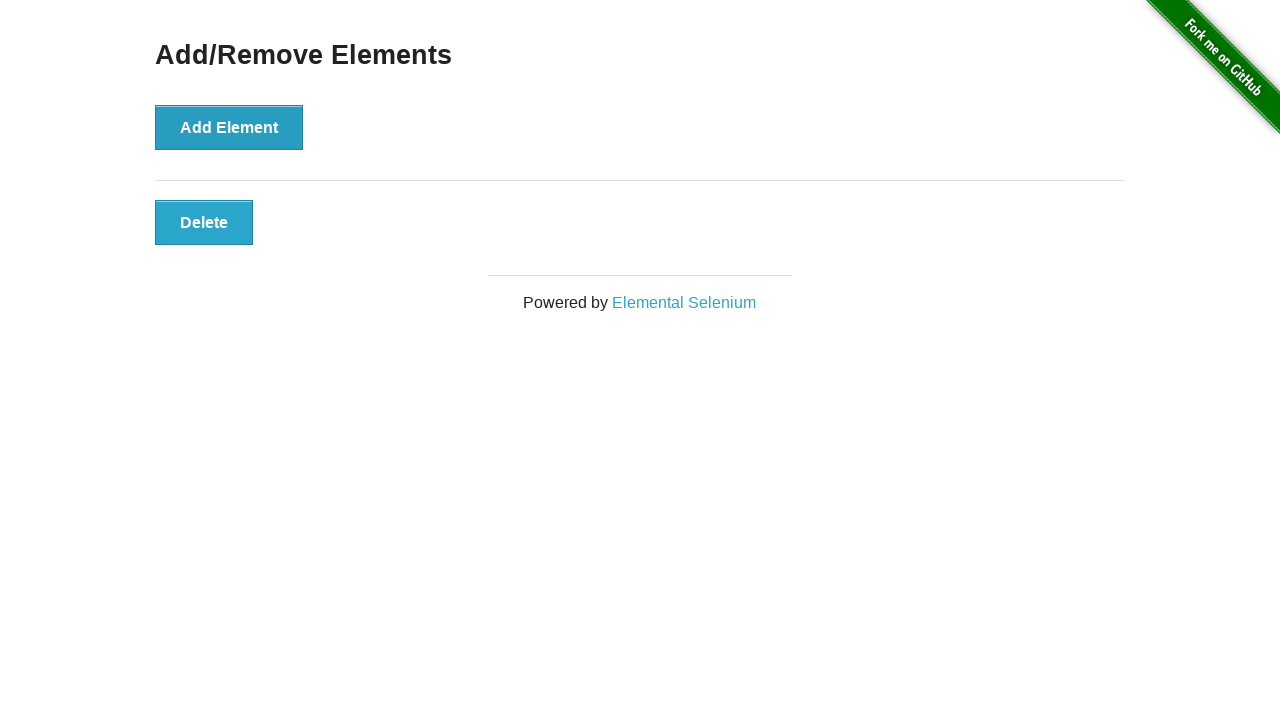

Clicked Delete button to remove element (first time) at (204, 222) on xpath=//button[contains(.,'Delete')]
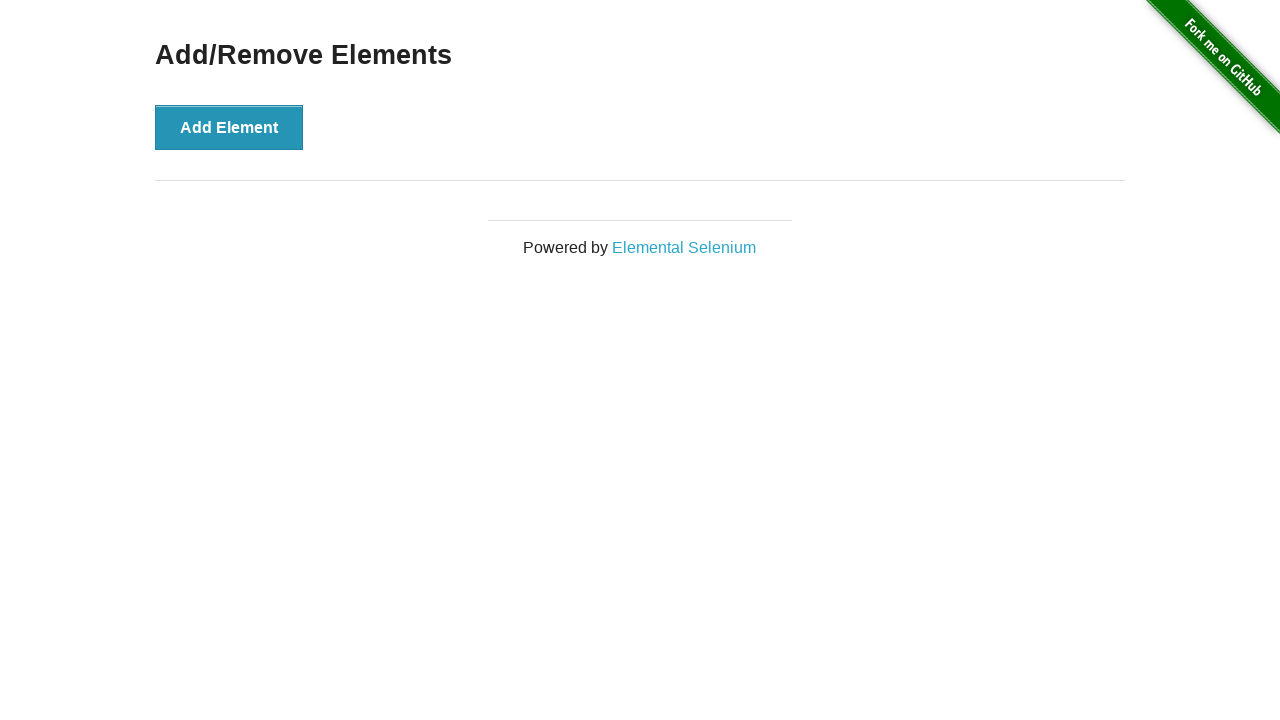

Clicked Add button to create Delete button (second time) at (229, 127) on xpath=//button[contains(.,'Add')]
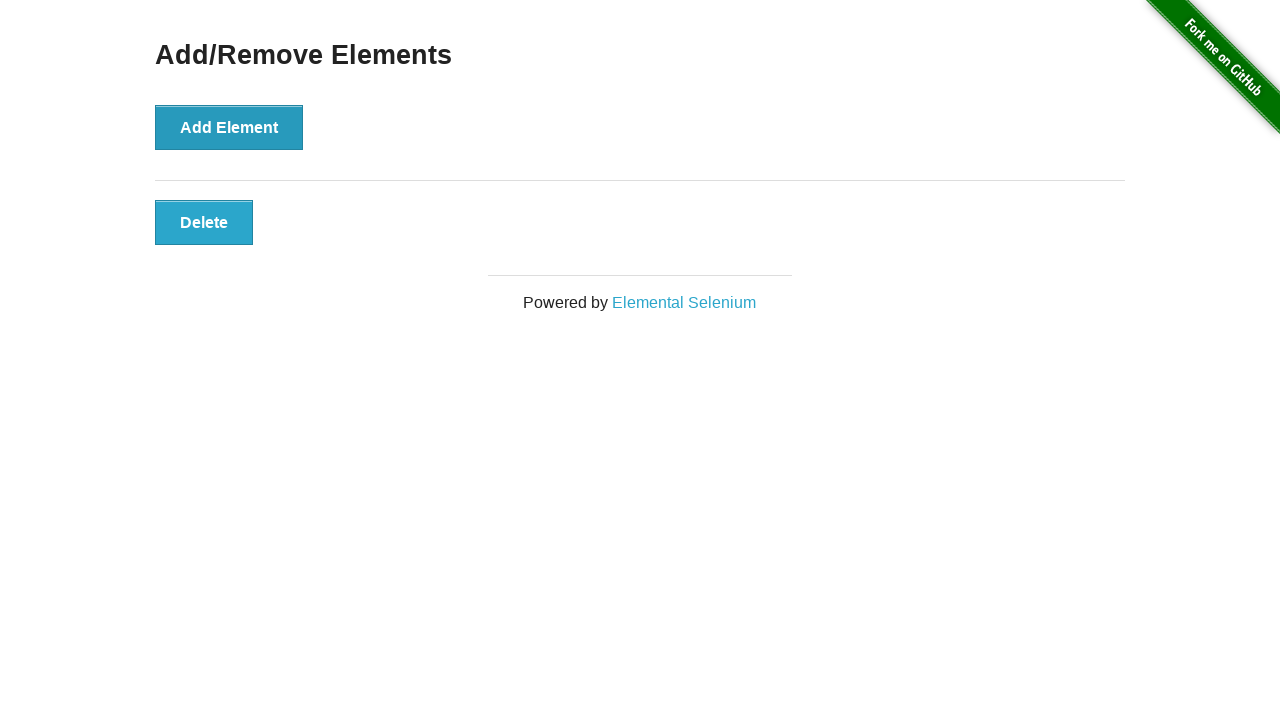

Clicked Delete button to remove element (second time) at (204, 222) on xpath=//button[contains(.,'Delete')]
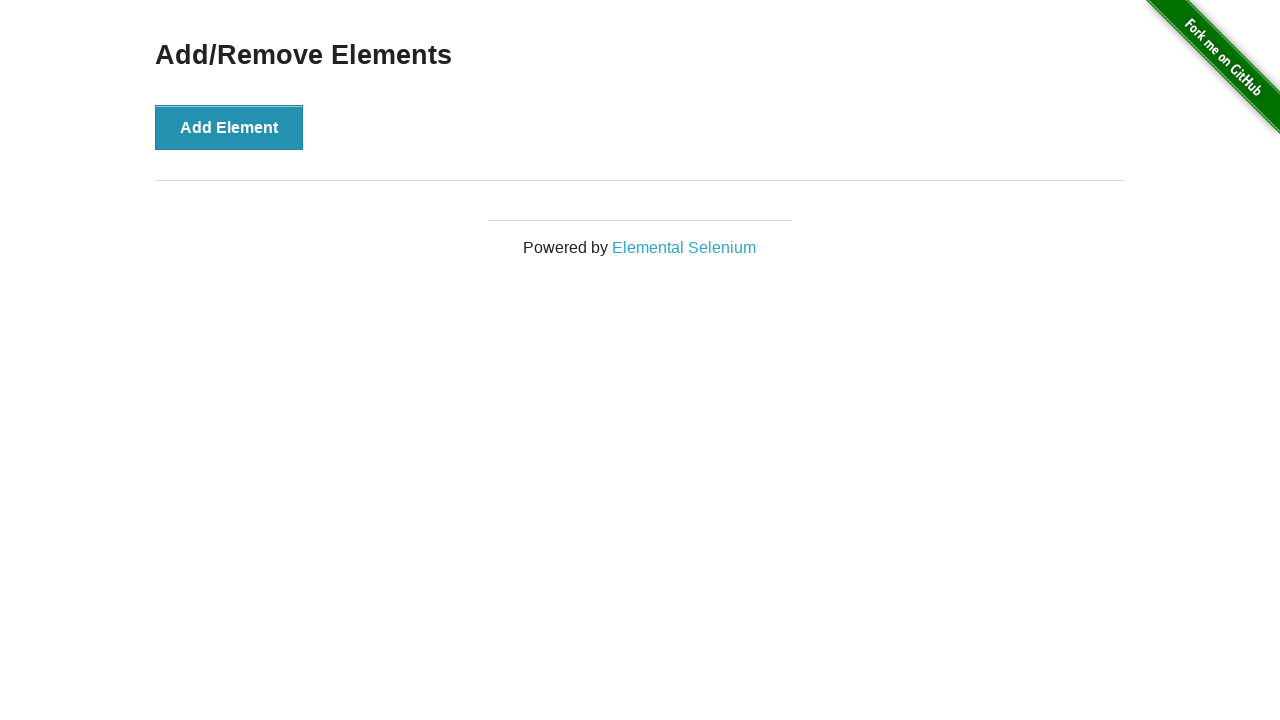

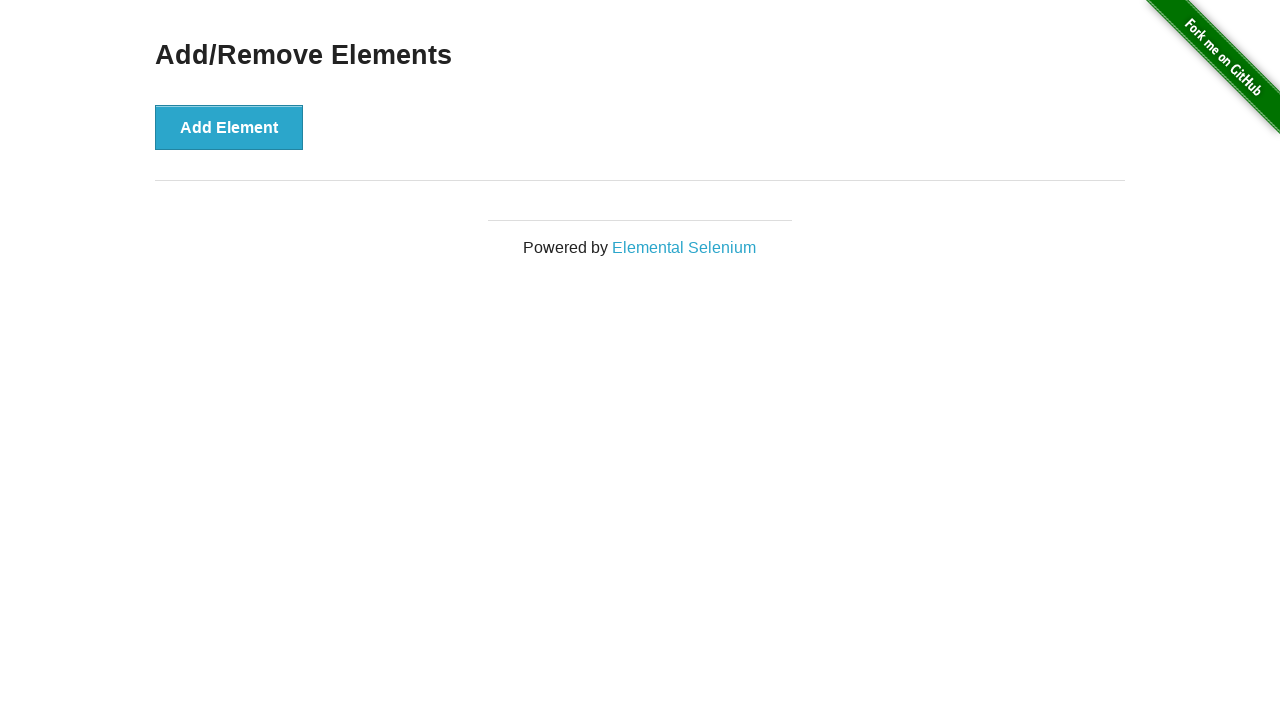